Tests handling of iframes by locating a frame using frame locator and filling an input field within that frame

Starting URL: https://ui.vision/demo/webtest/frames/

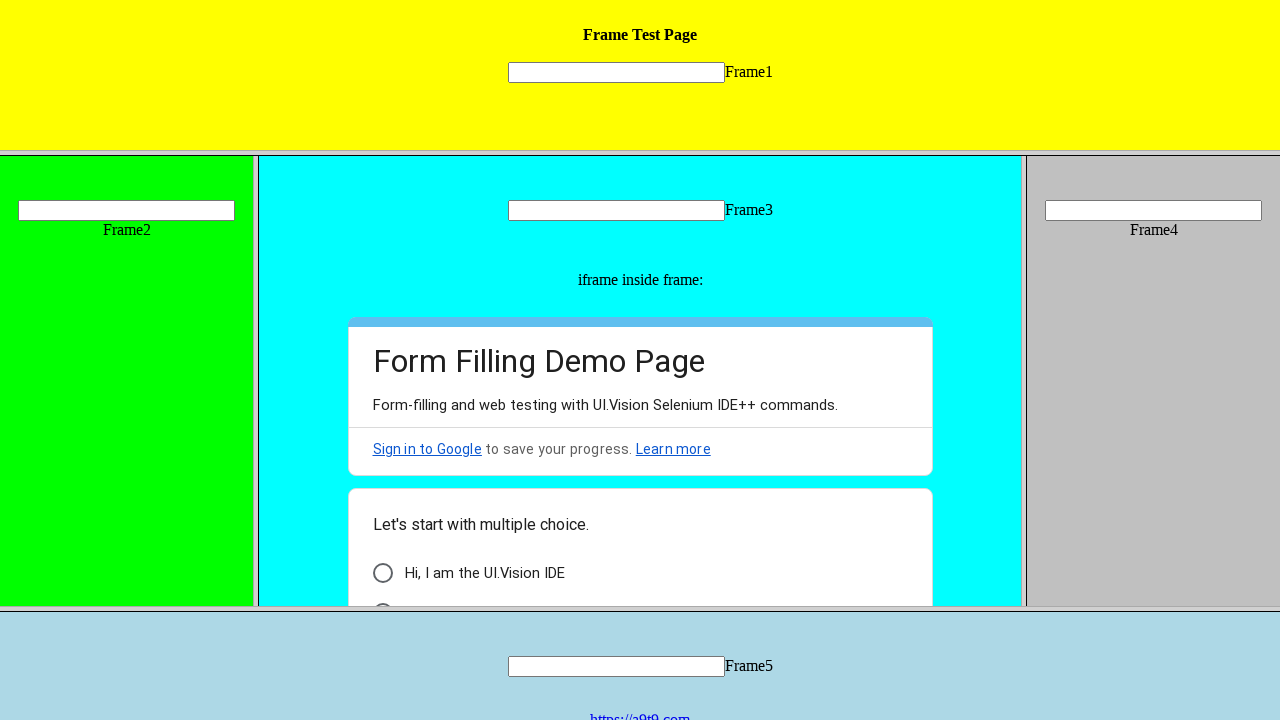

Located input field within frame_1.html using frame locator
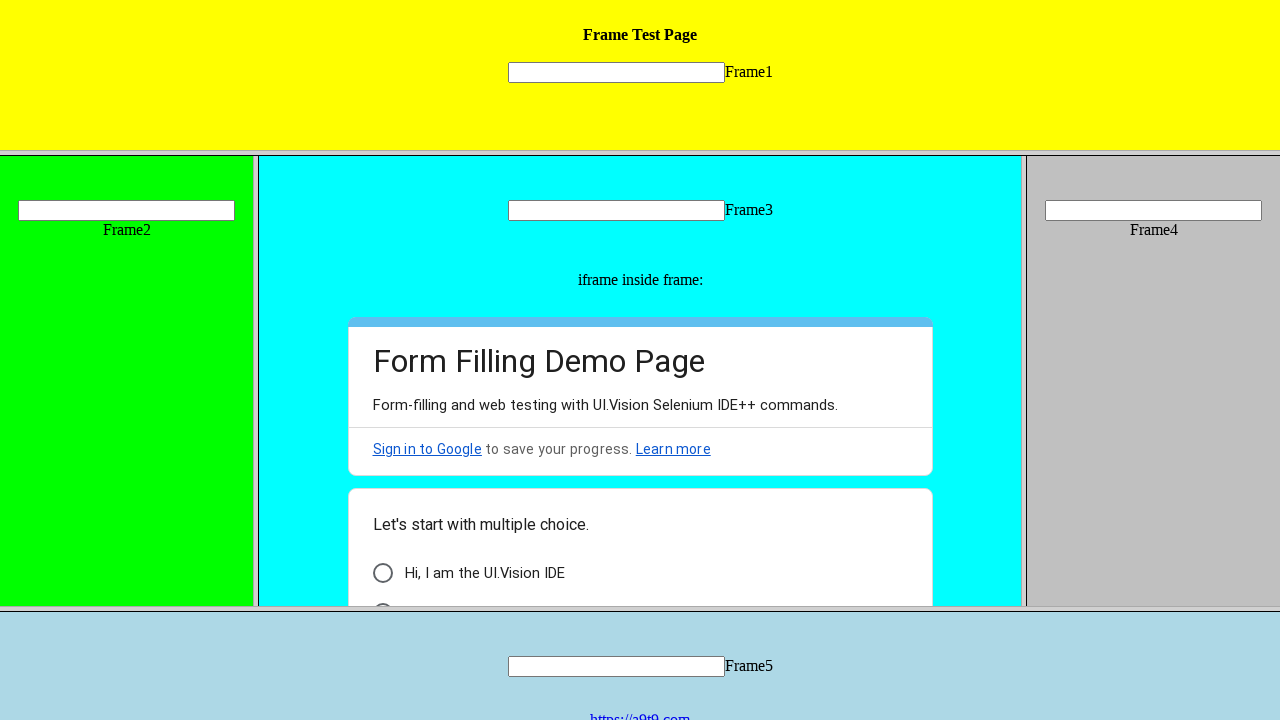

Filled input field in frame with 'Hello John' on frame[src='frame_1.html'] >> internal:control=enter-frame >> [name='mytext1']
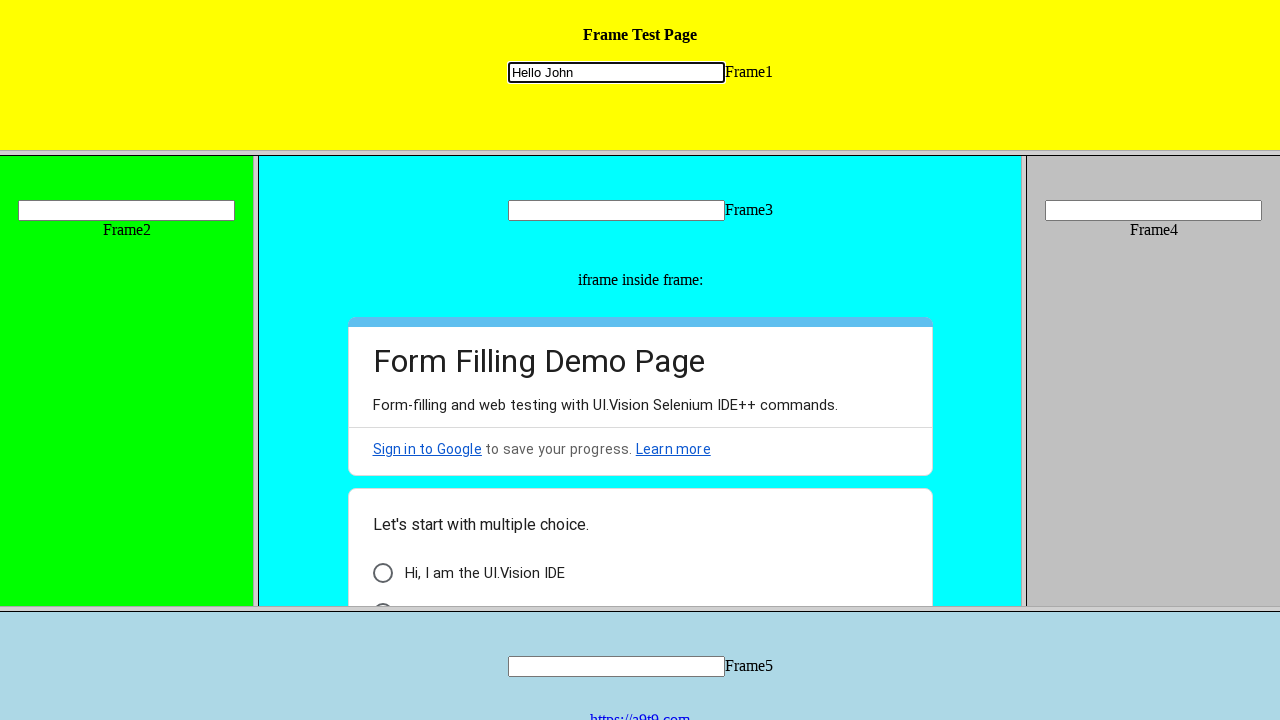

Waited 2 seconds for action to be visible
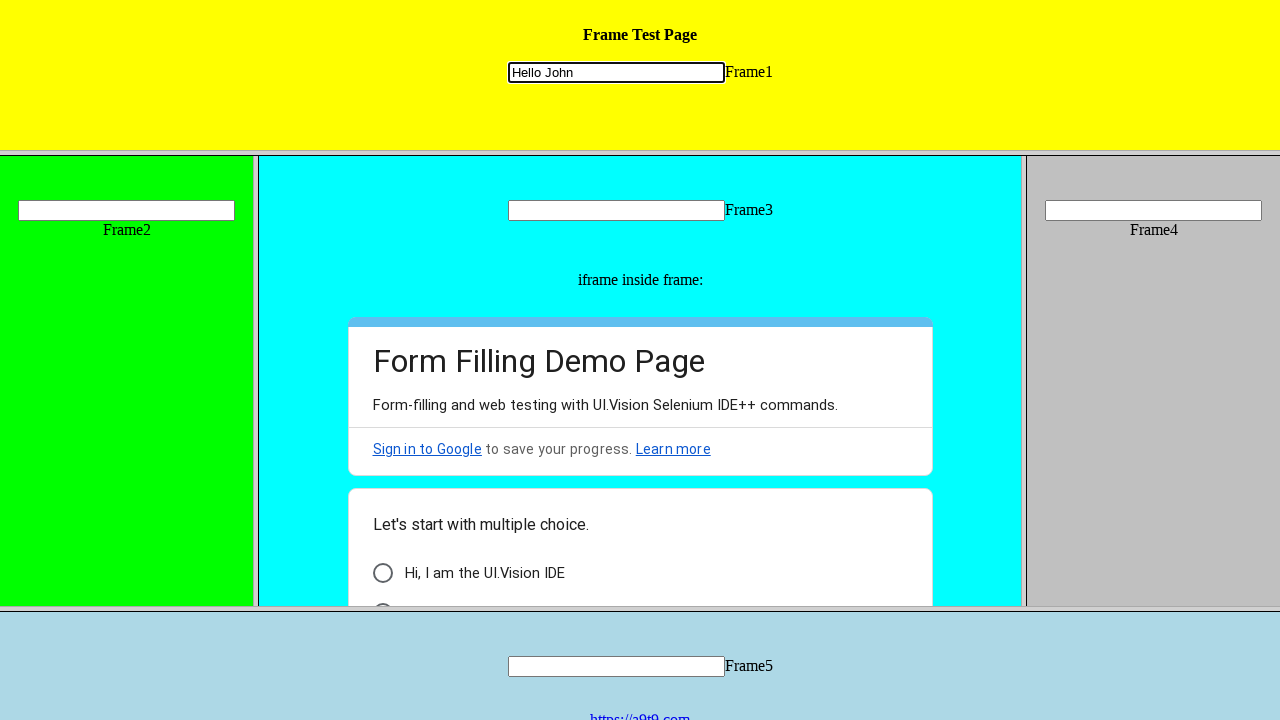

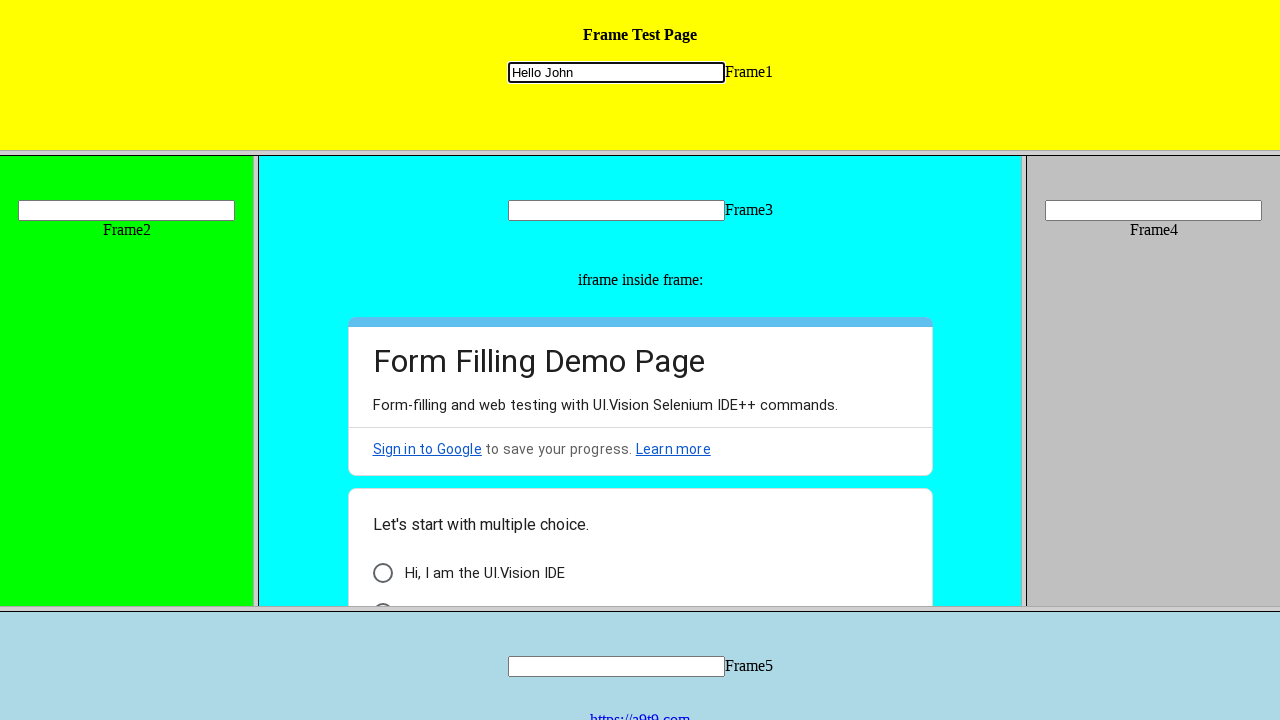